Tests hover functionality by hovering over a figure element and verifying the caption text becomes visible.

Starting URL: https://the-internet.herokuapp.com/

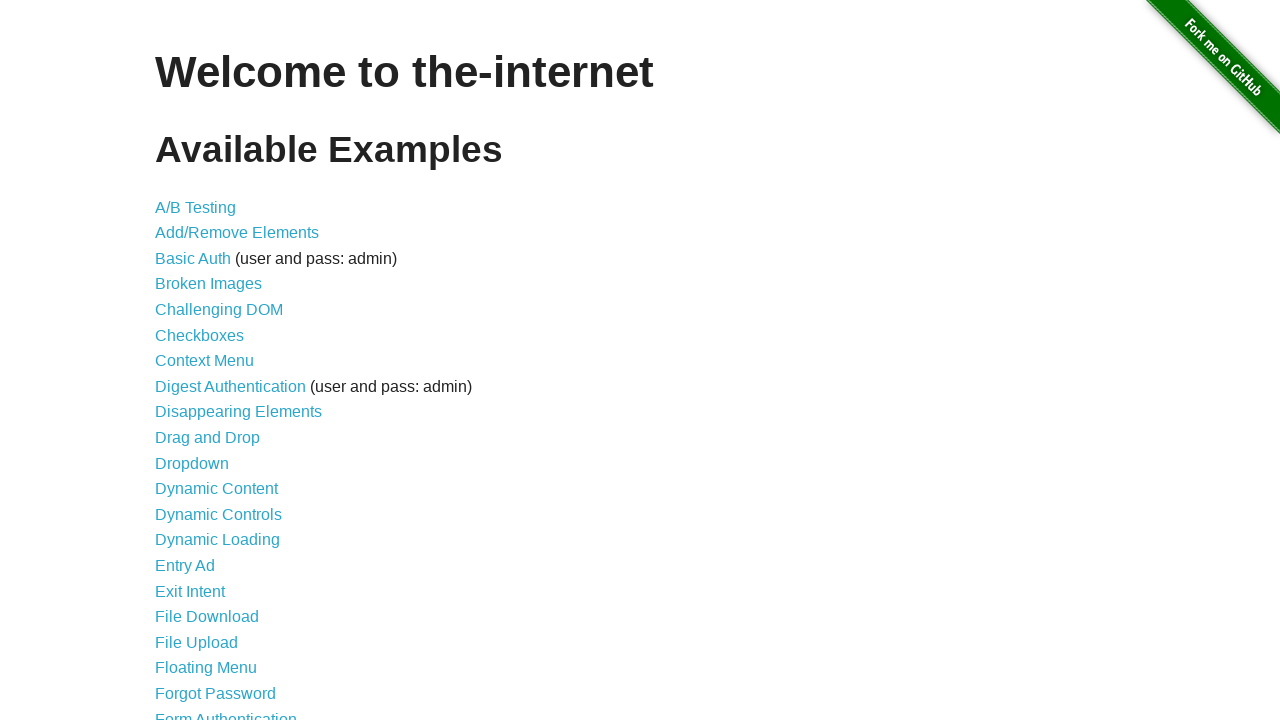

Clicked on Hovers link at (180, 360) on a >> internal:has-text="Hovers"i
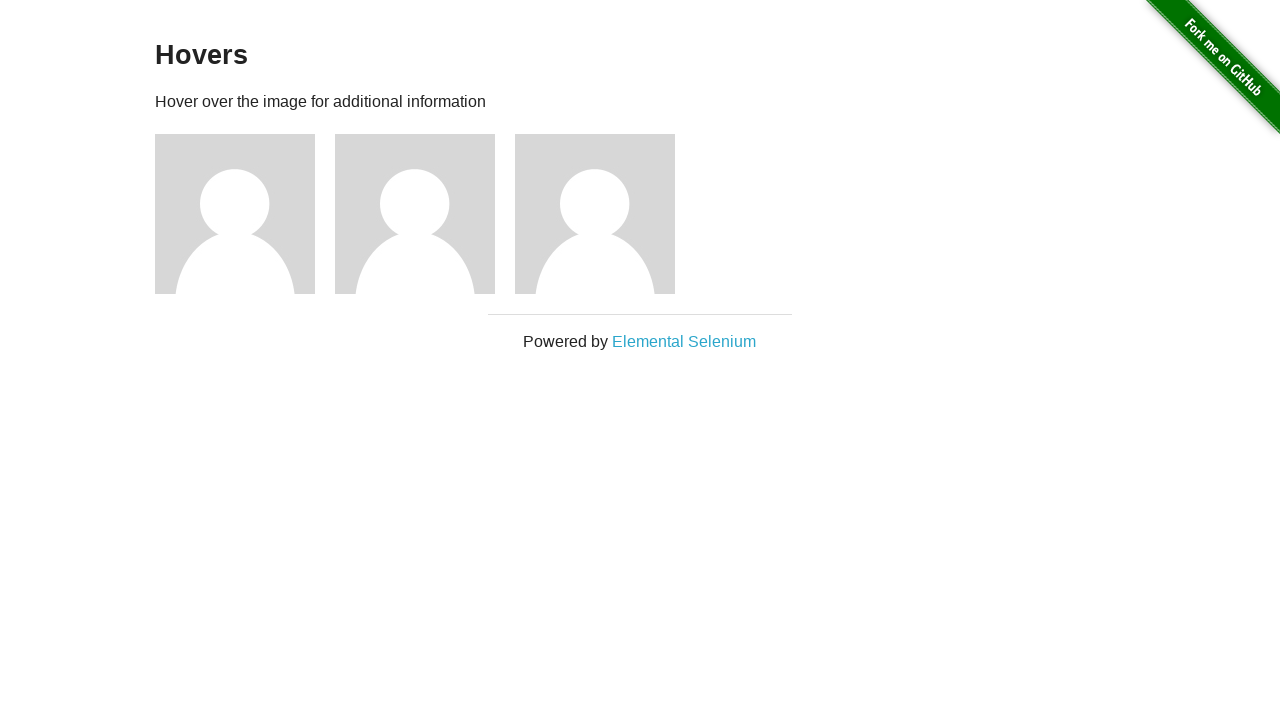

Hovered over the first figure element at (245, 214) on .figure >> nth=0
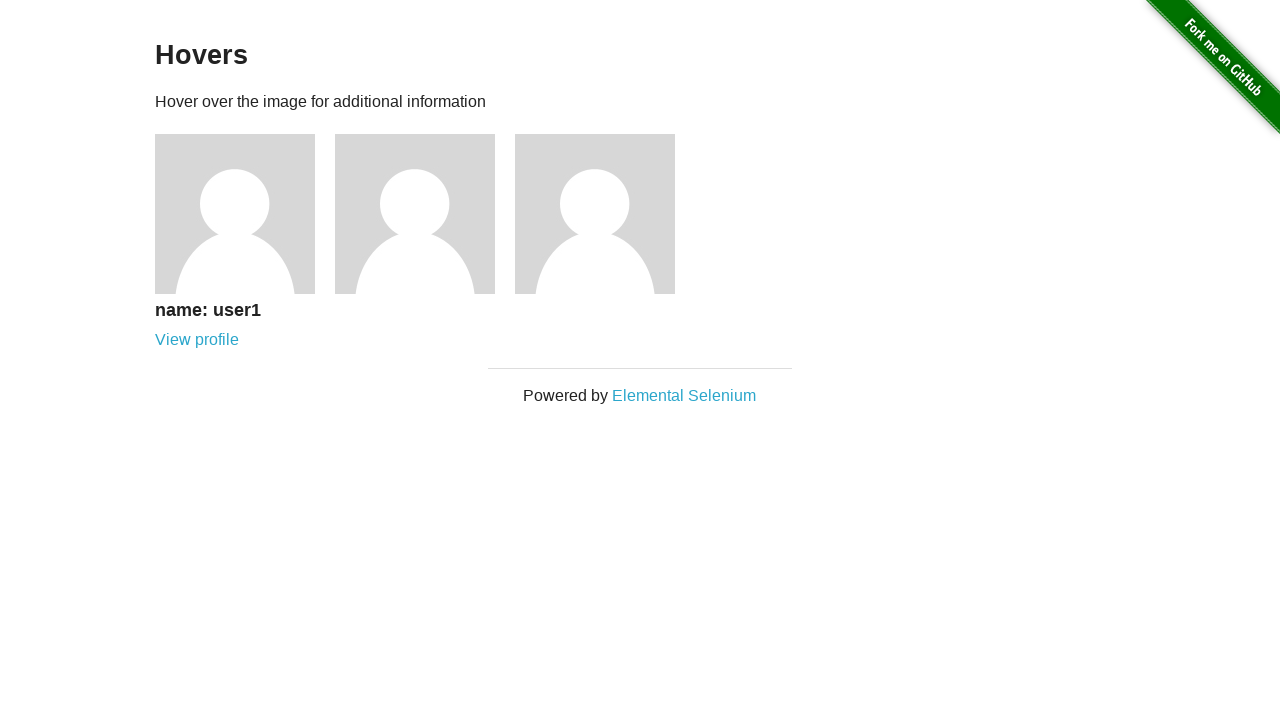

Caption text became visible after hovering
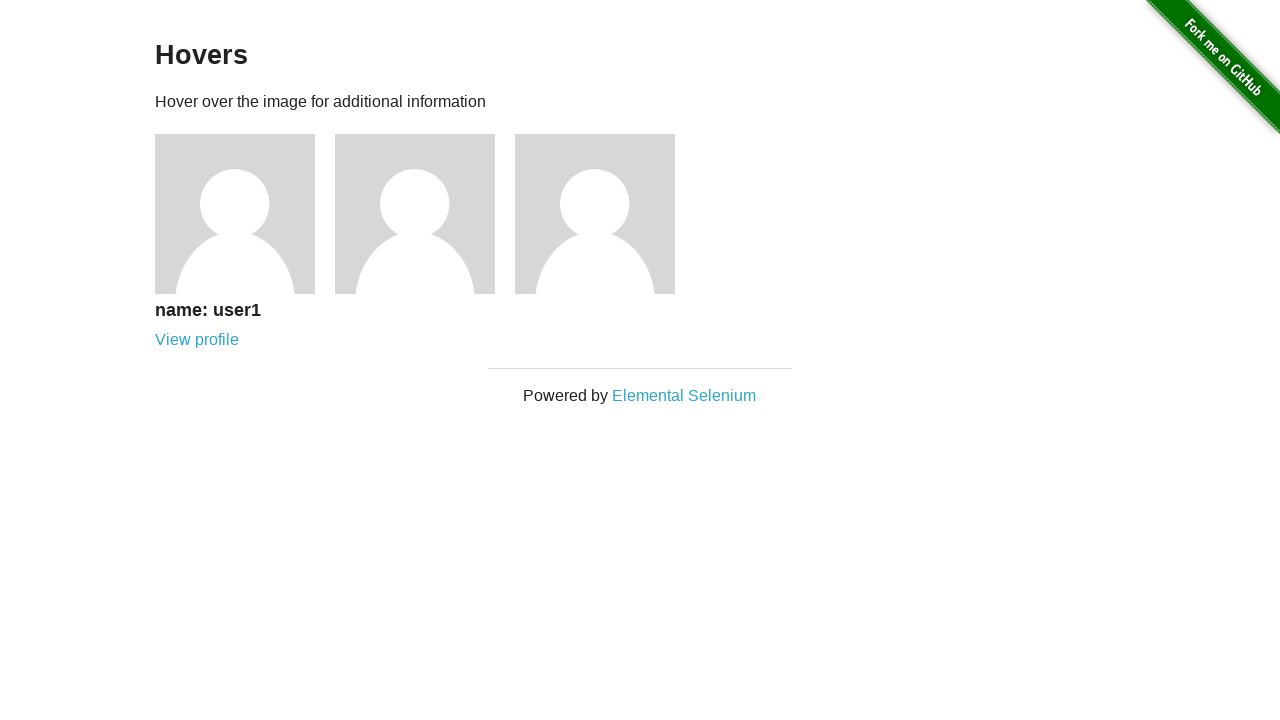

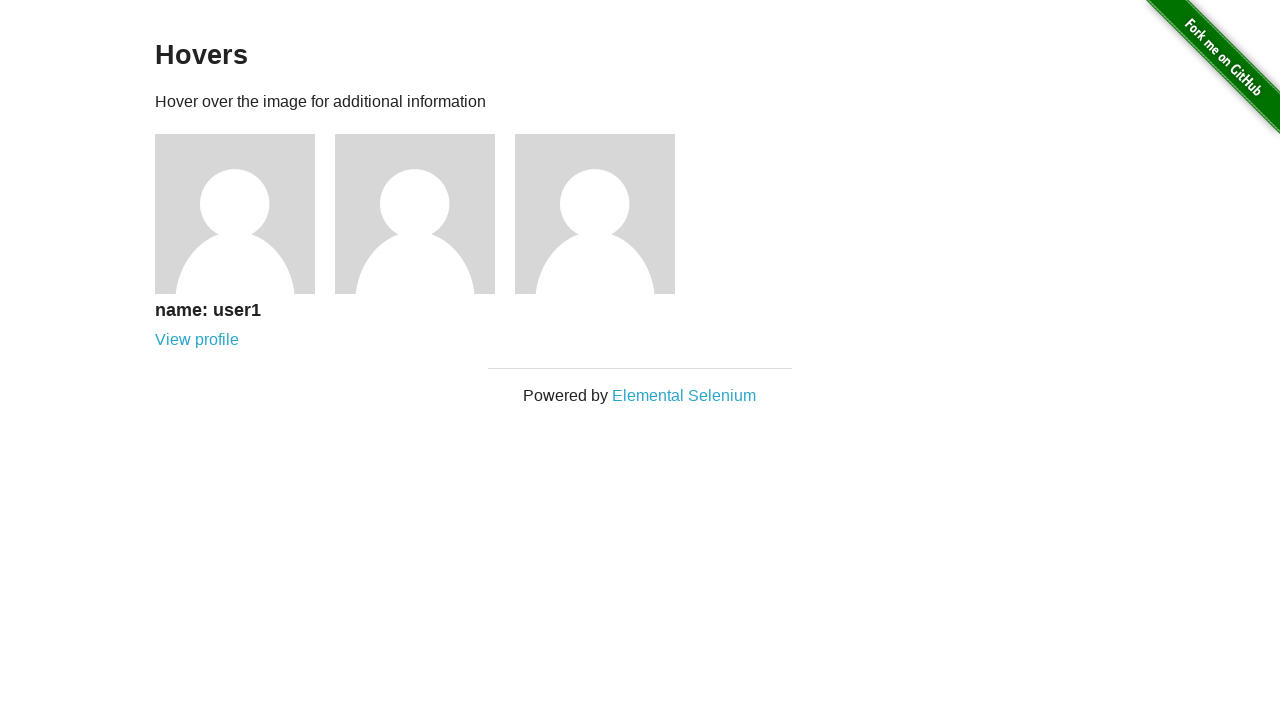